Tests registration form validation by submitting with empty name field and verifying error message

Starting URL: https://qameetup.ccbp.tech/

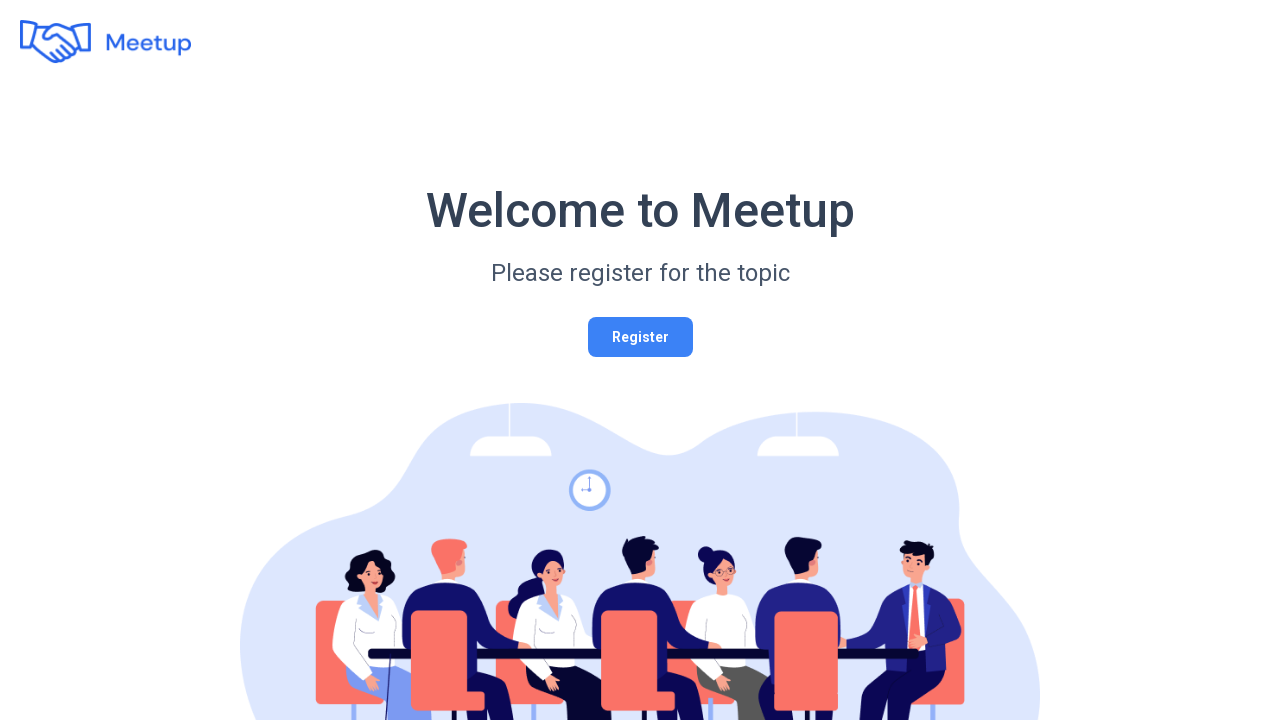

Clicked Register button to navigate to registration page at (640, 337) on #registerButton
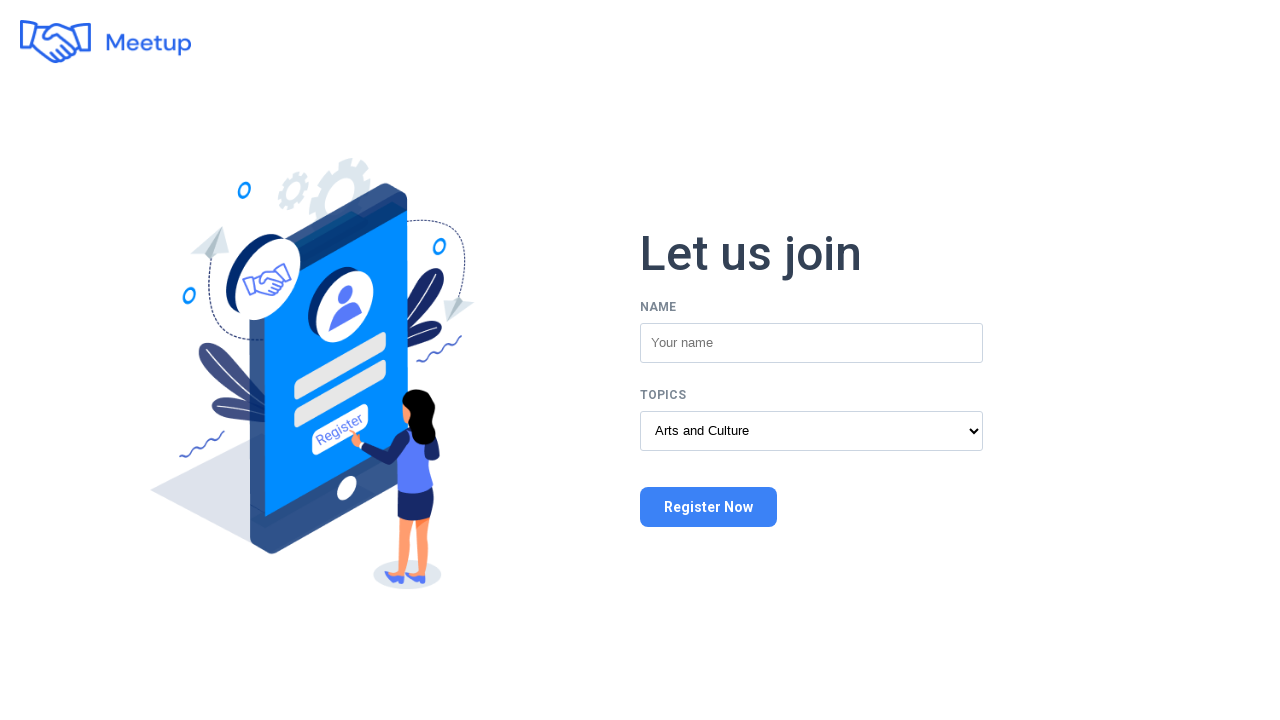

Registration page loaded
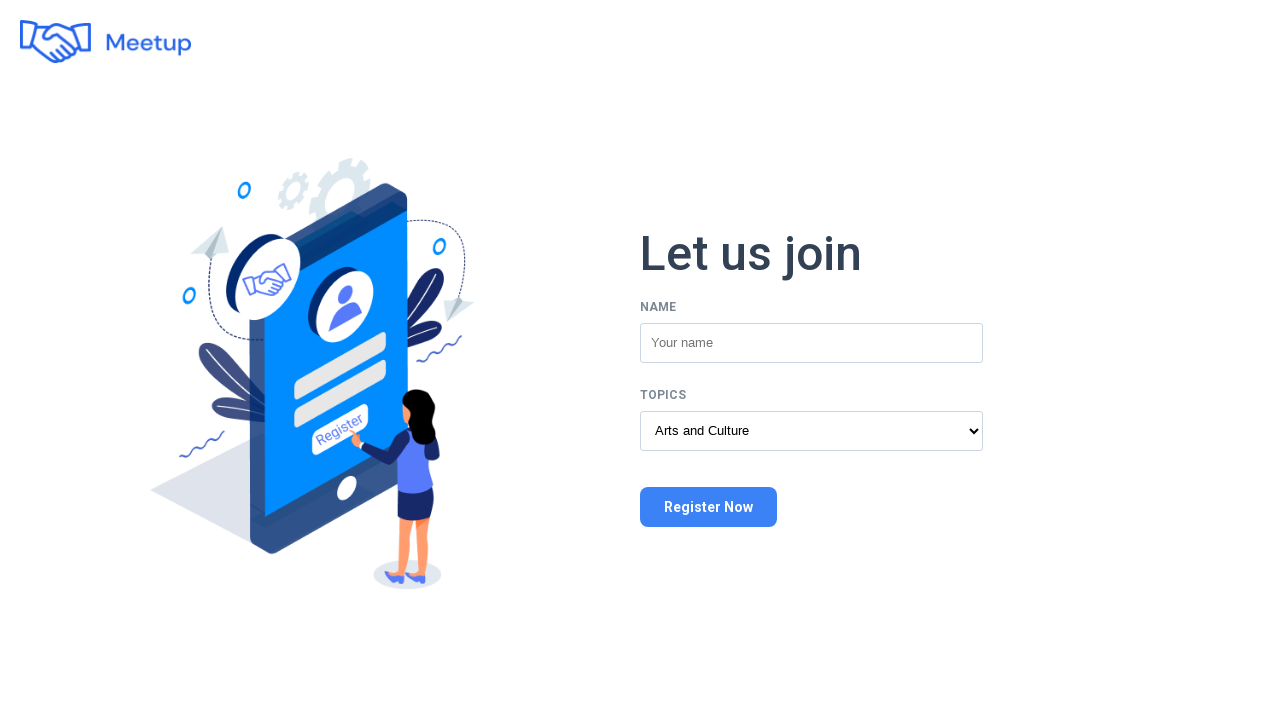

Clicked Register Now button without filling name field at (708, 507) on button[class*='Register']
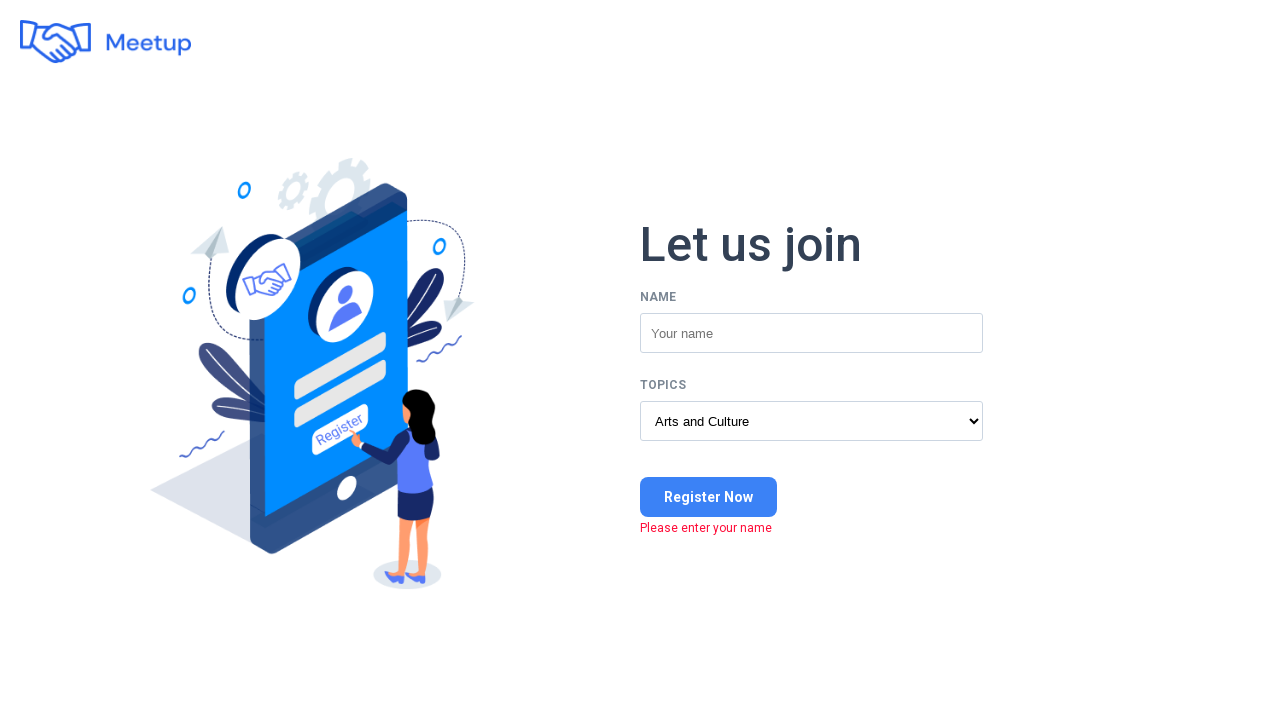

Located error message element
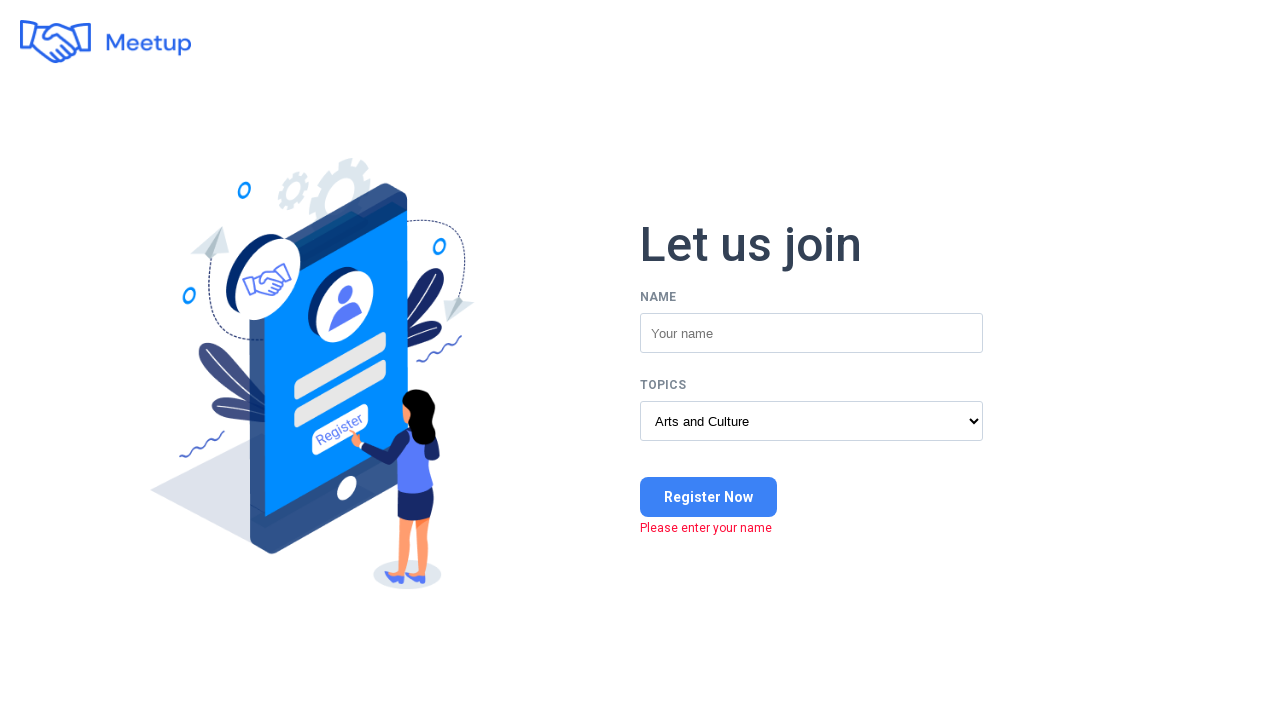

Verified error message 'Please enter your name' is displayed
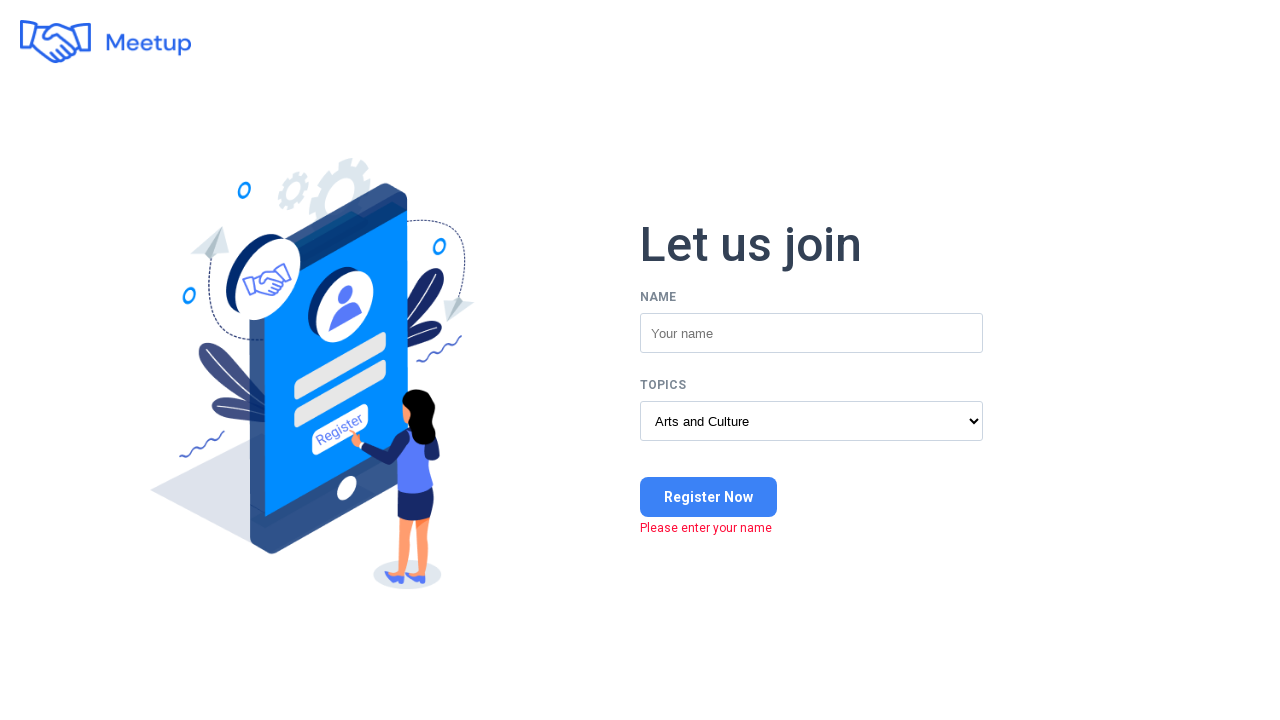

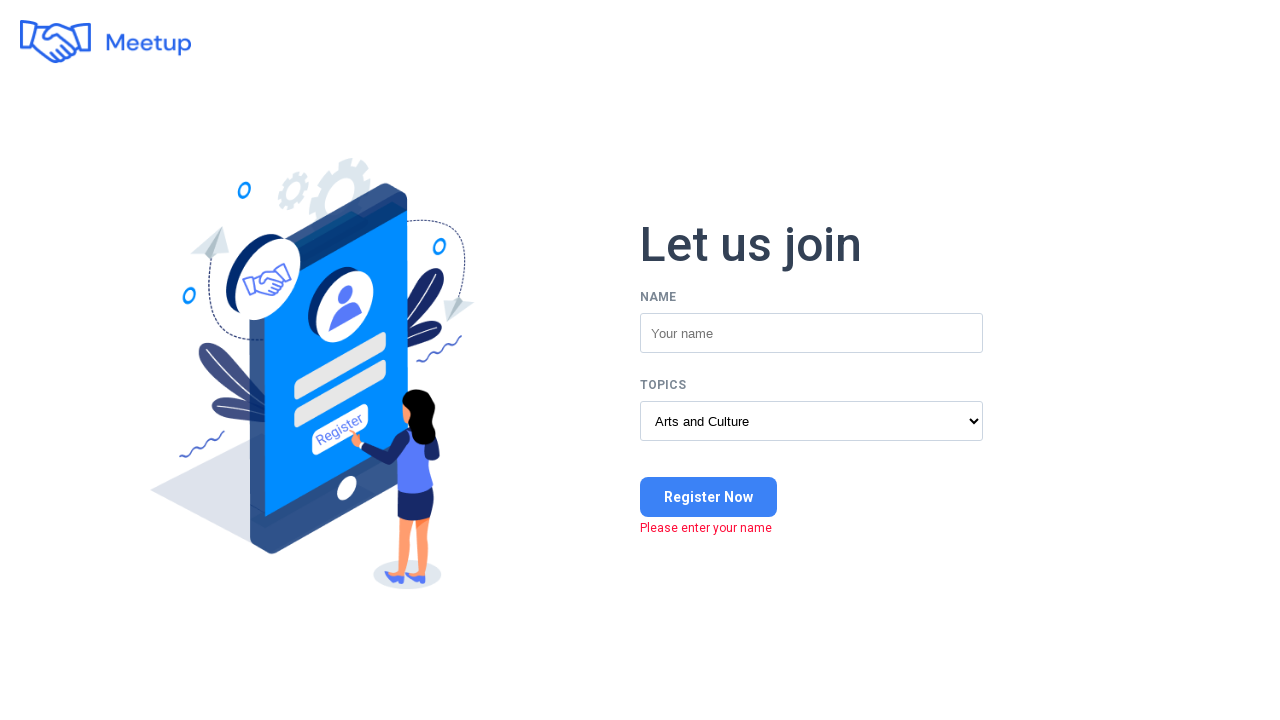